Tests drag and drop functionality using the direct drag_to method by dragging an element to a droppable target within an iframe on jQueryUI demo page

Starting URL: https://jqueryui.com/droppable/

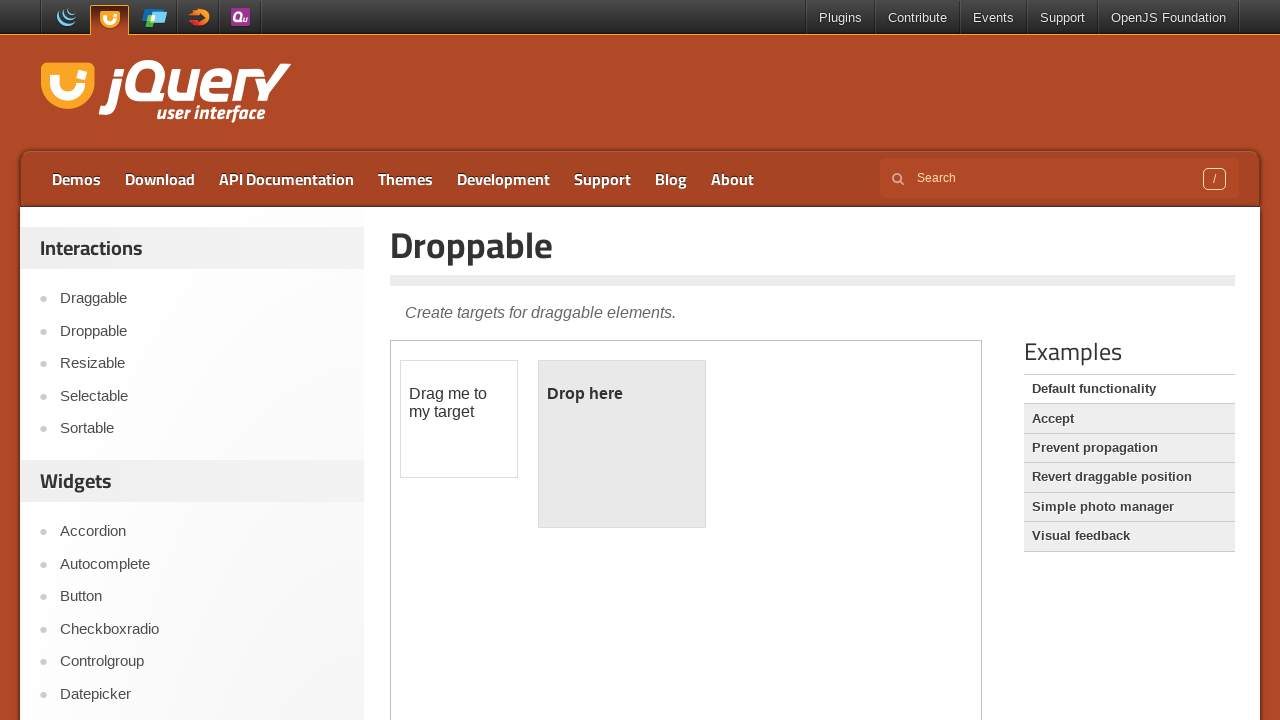

Located demo iframe on jQueryUI droppable page
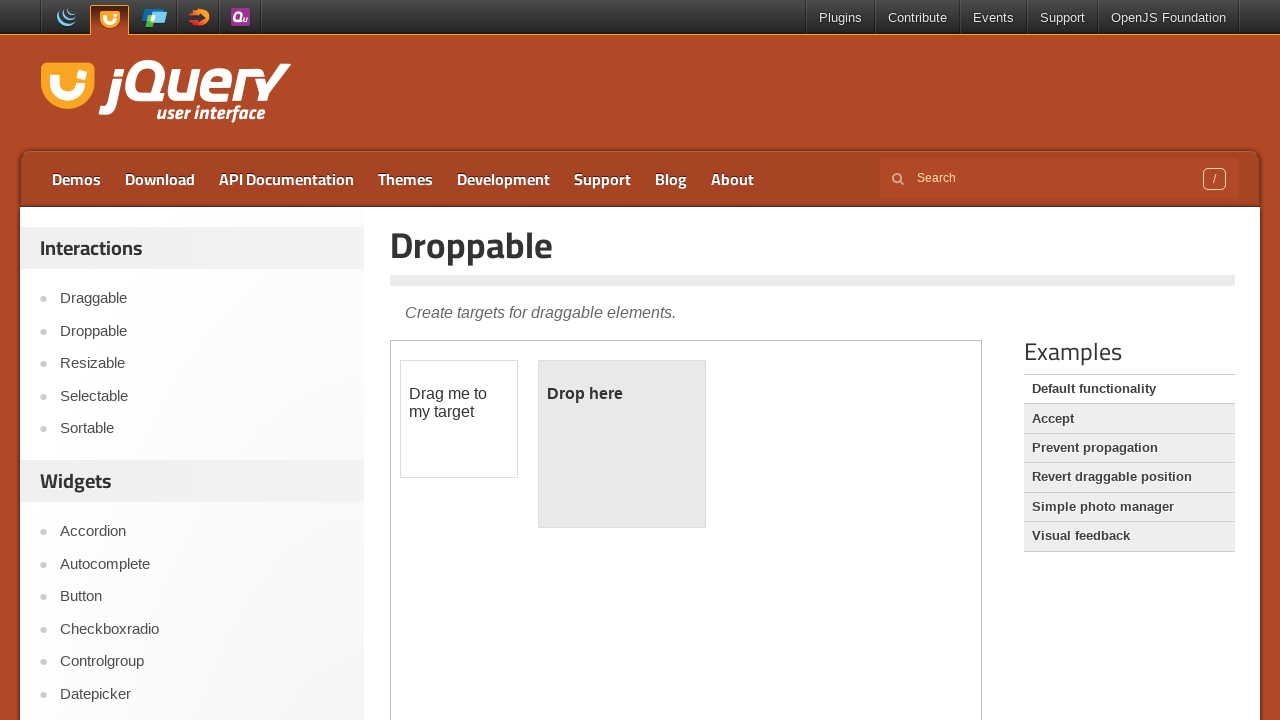

Located draggable element within iframe
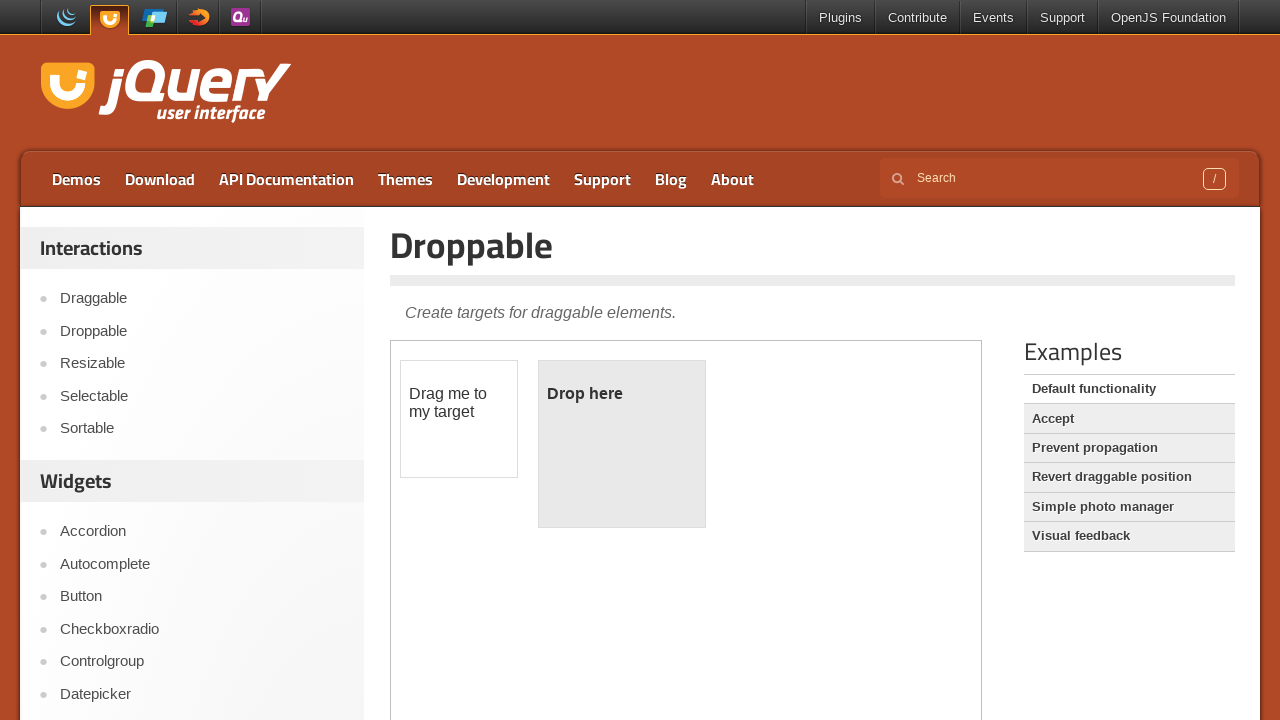

Located droppable target element within iframe
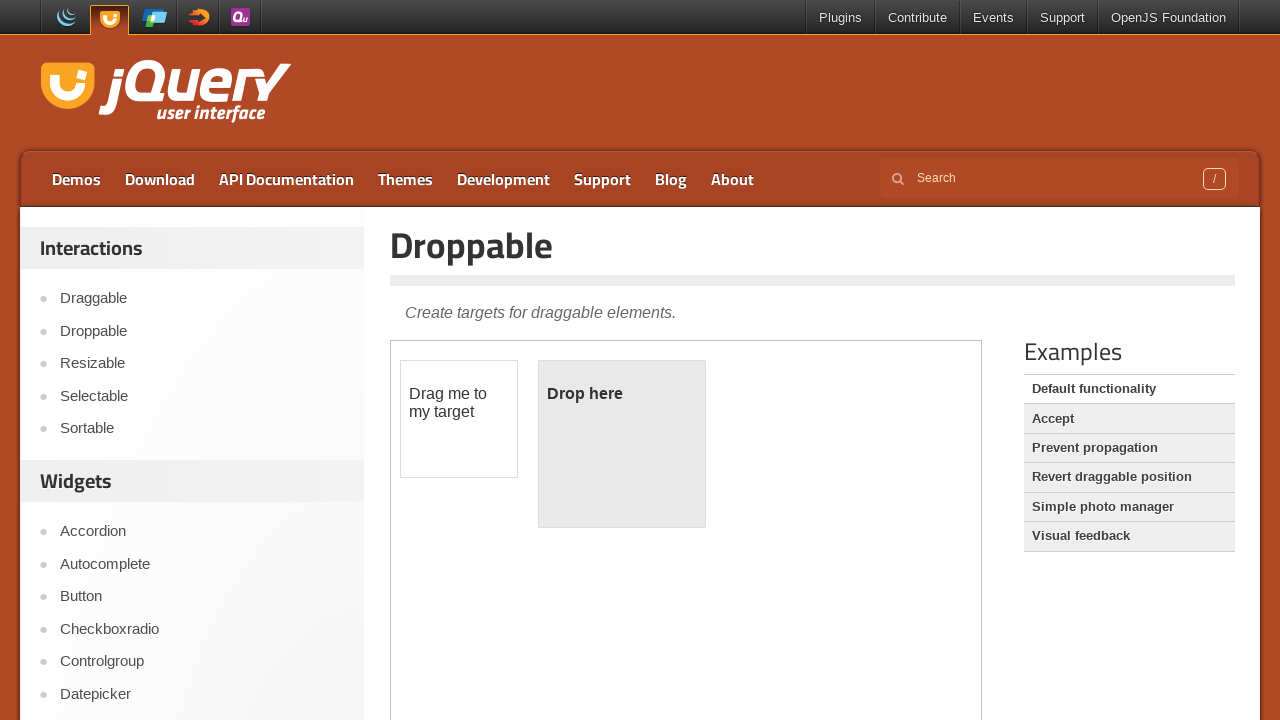

Dragged draggable element to droppable target using drag_to method at (622, 444)
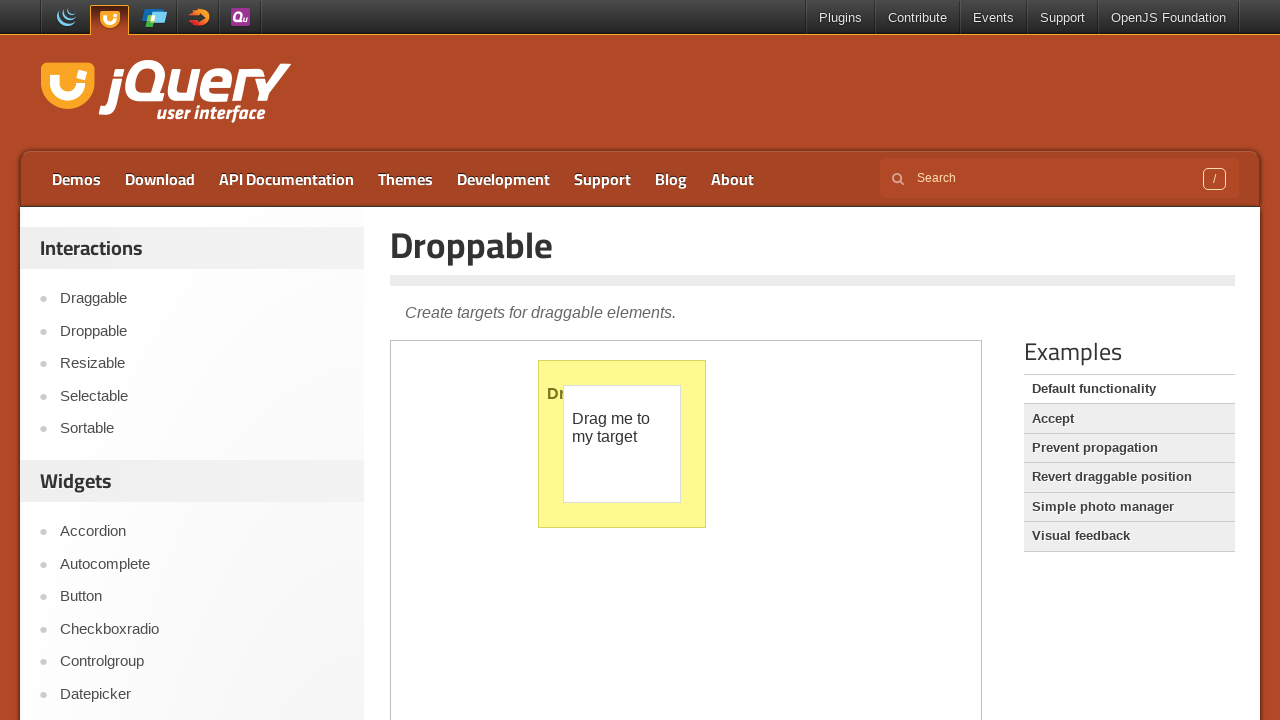

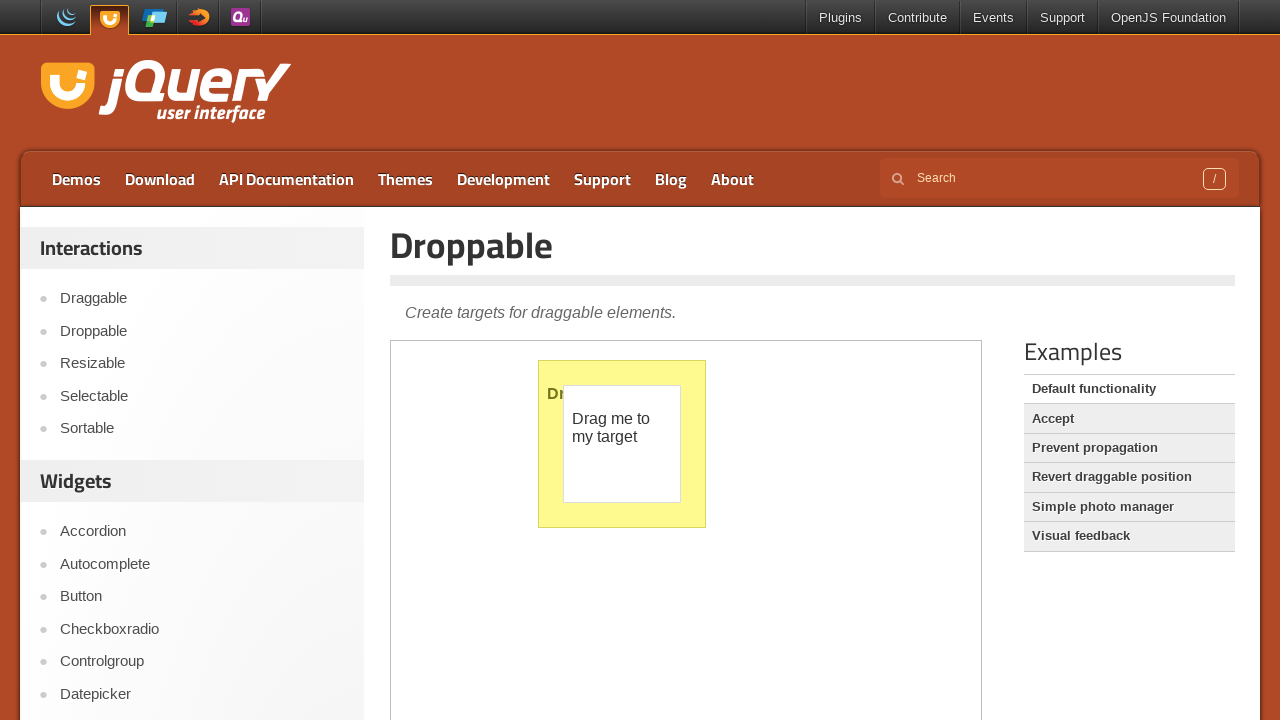